Tests the add/remove elements functionality by clicking the "Add Element" button multiple times and verifying that the correct number of elements appear on the page.

Starting URL: https://the-internet.herokuapp.com/add_remove_elements/

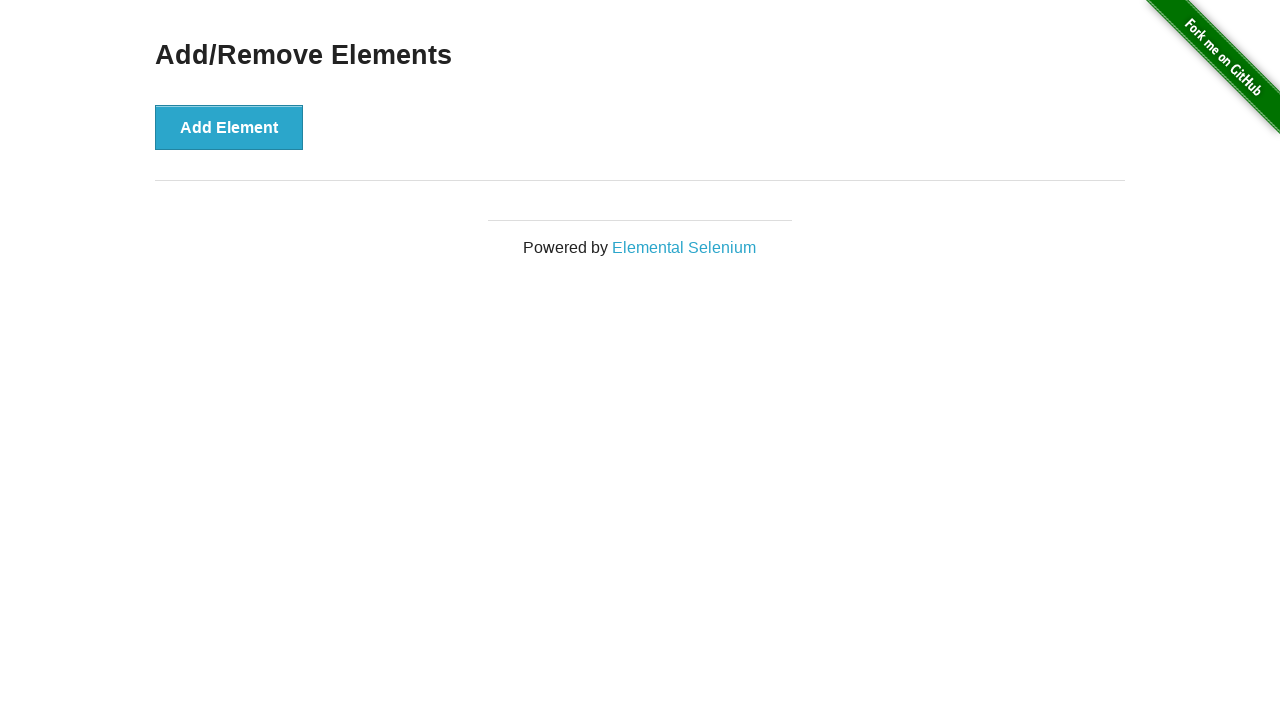

Clicked 'Add Element' button (iteration 1 of 15) at (229, 127) on xpath=//div[@class='example']//button
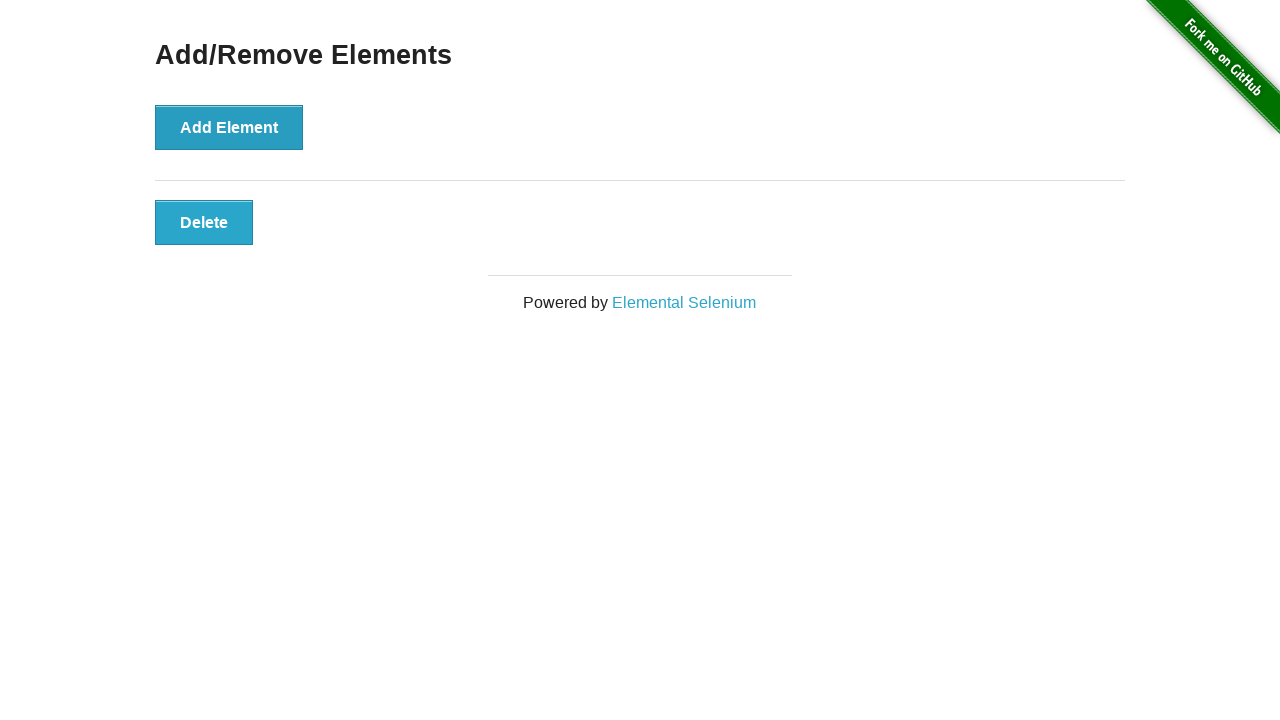

Clicked 'Add Element' button (iteration 2 of 15) at (229, 127) on xpath=//div[@class='example']//button
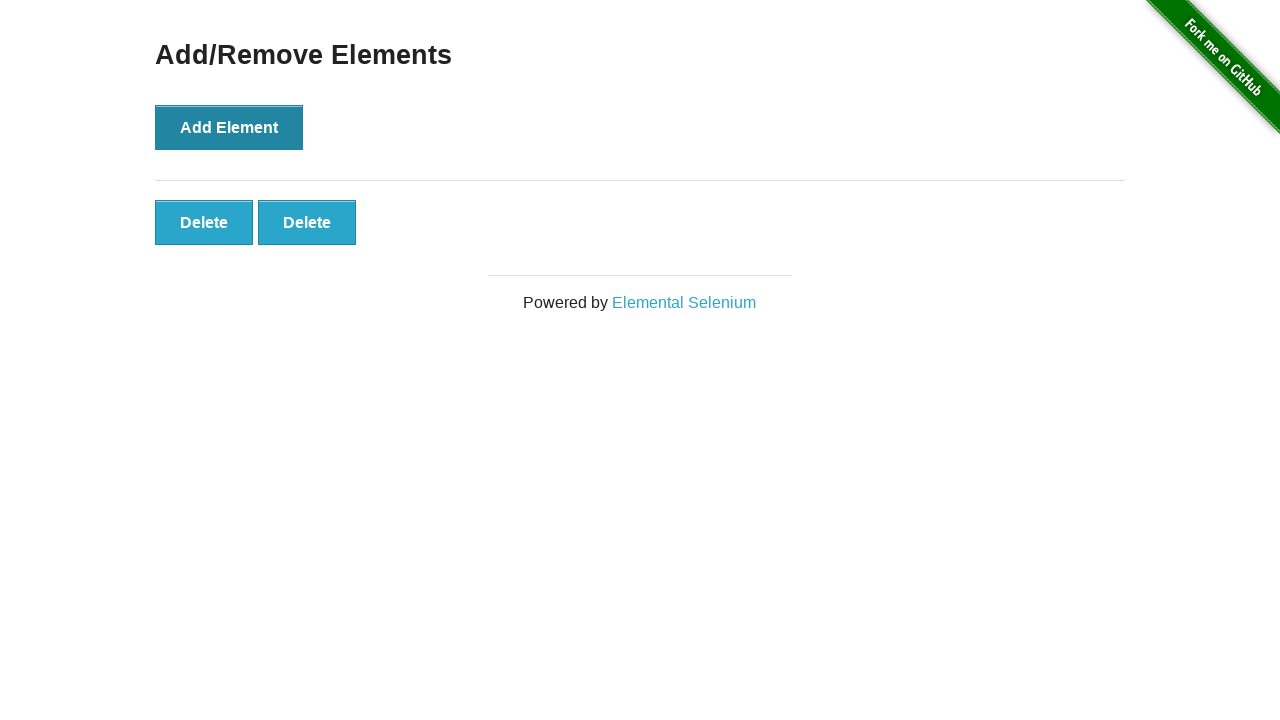

Clicked 'Add Element' button (iteration 3 of 15) at (229, 127) on xpath=//div[@class='example']//button
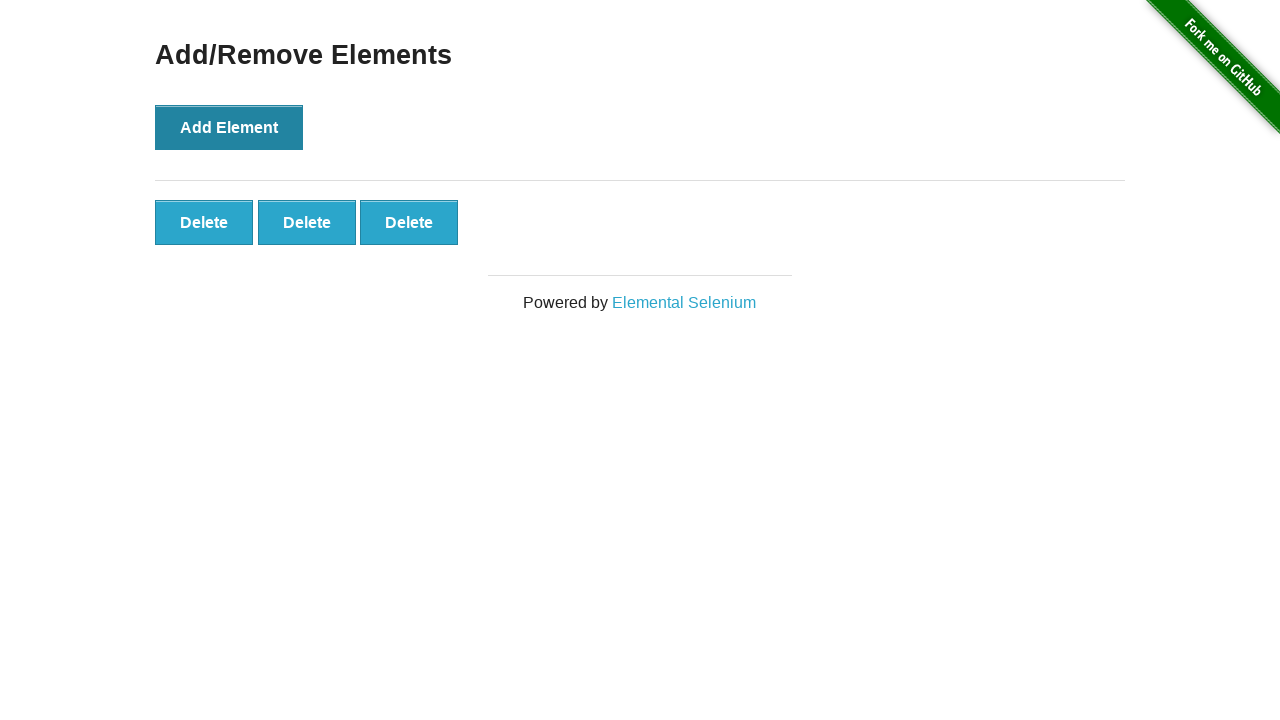

Clicked 'Add Element' button (iteration 4 of 15) at (229, 127) on xpath=//div[@class='example']//button
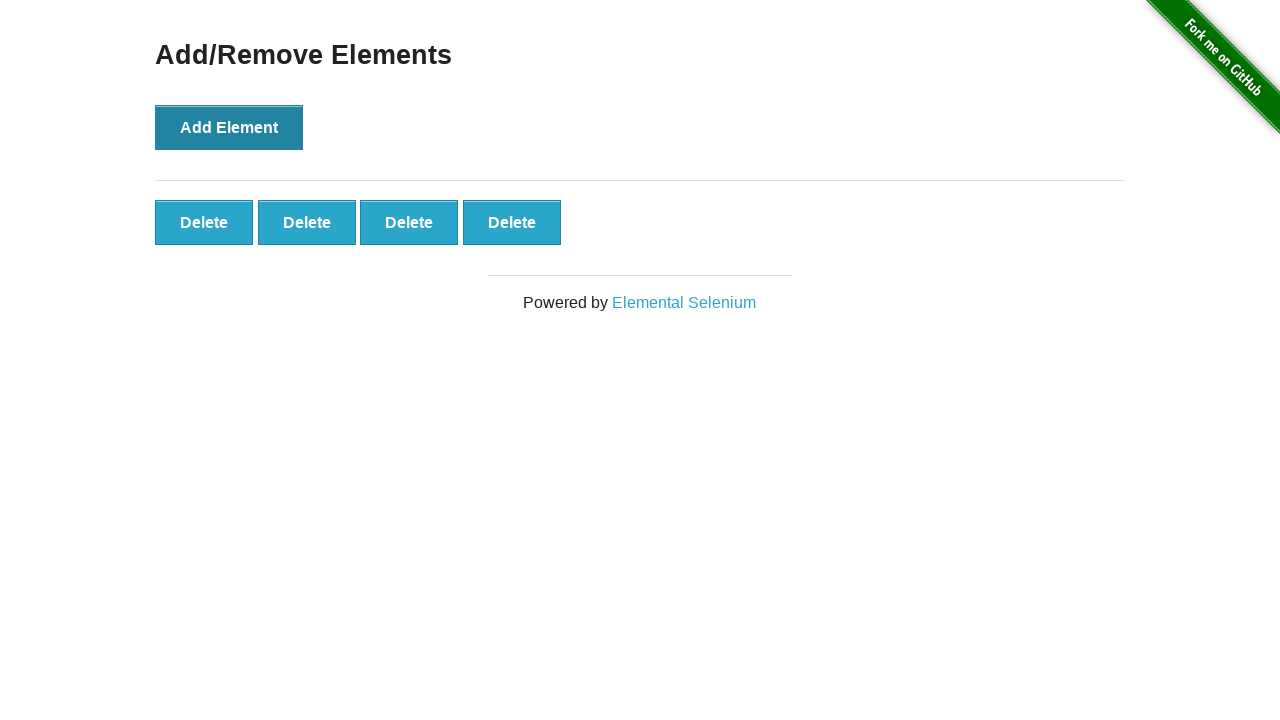

Clicked 'Add Element' button (iteration 5 of 15) at (229, 127) on xpath=//div[@class='example']//button
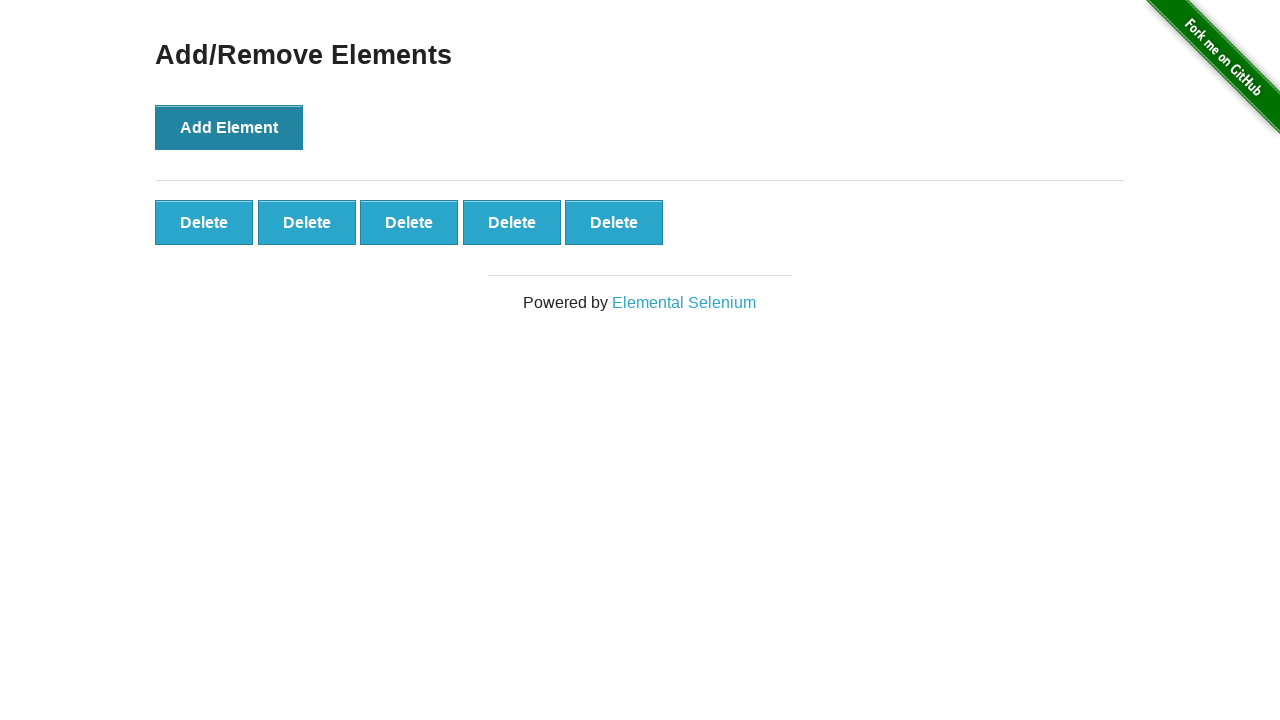

Clicked 'Add Element' button (iteration 6 of 15) at (229, 127) on xpath=//div[@class='example']//button
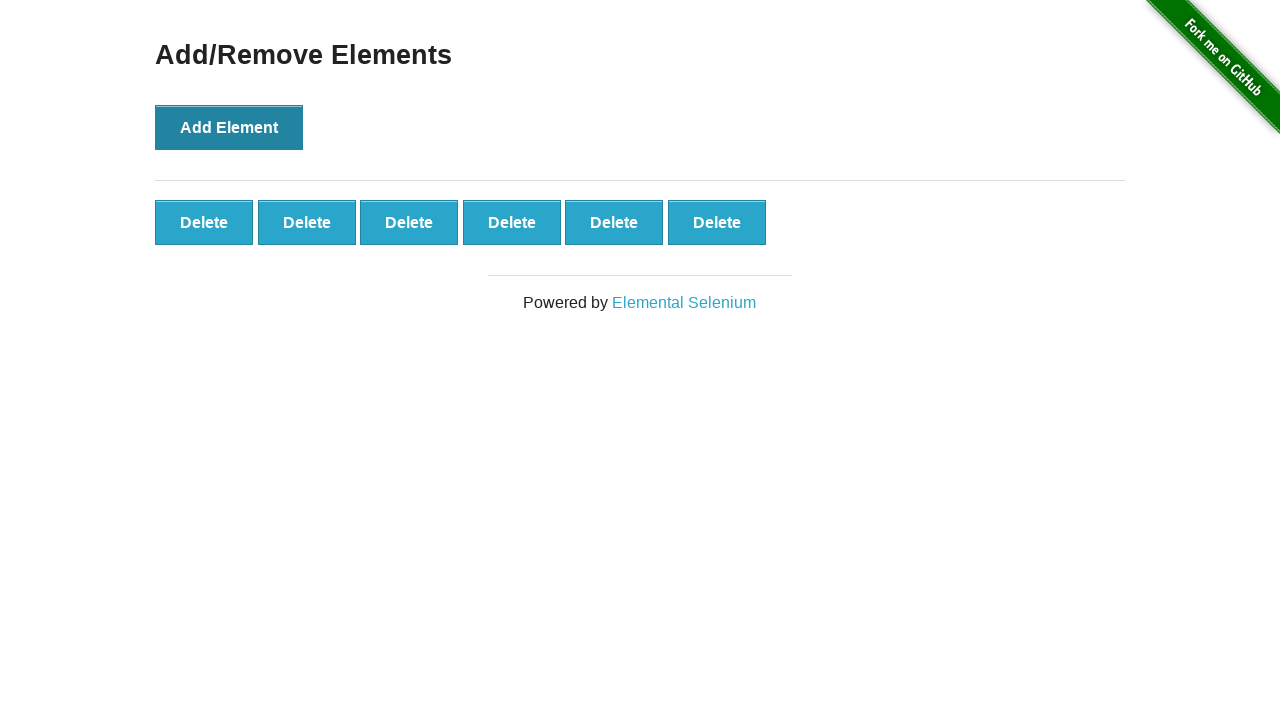

Clicked 'Add Element' button (iteration 7 of 15) at (229, 127) on xpath=//div[@class='example']//button
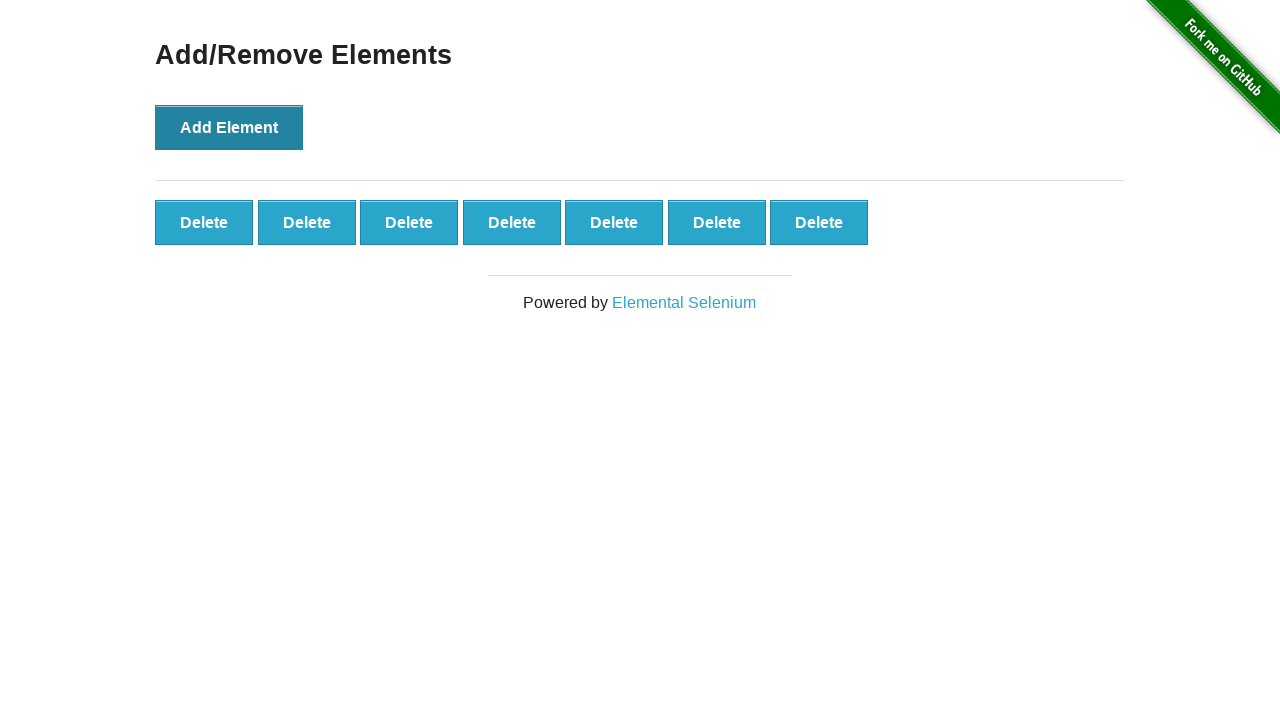

Clicked 'Add Element' button (iteration 8 of 15) at (229, 127) on xpath=//div[@class='example']//button
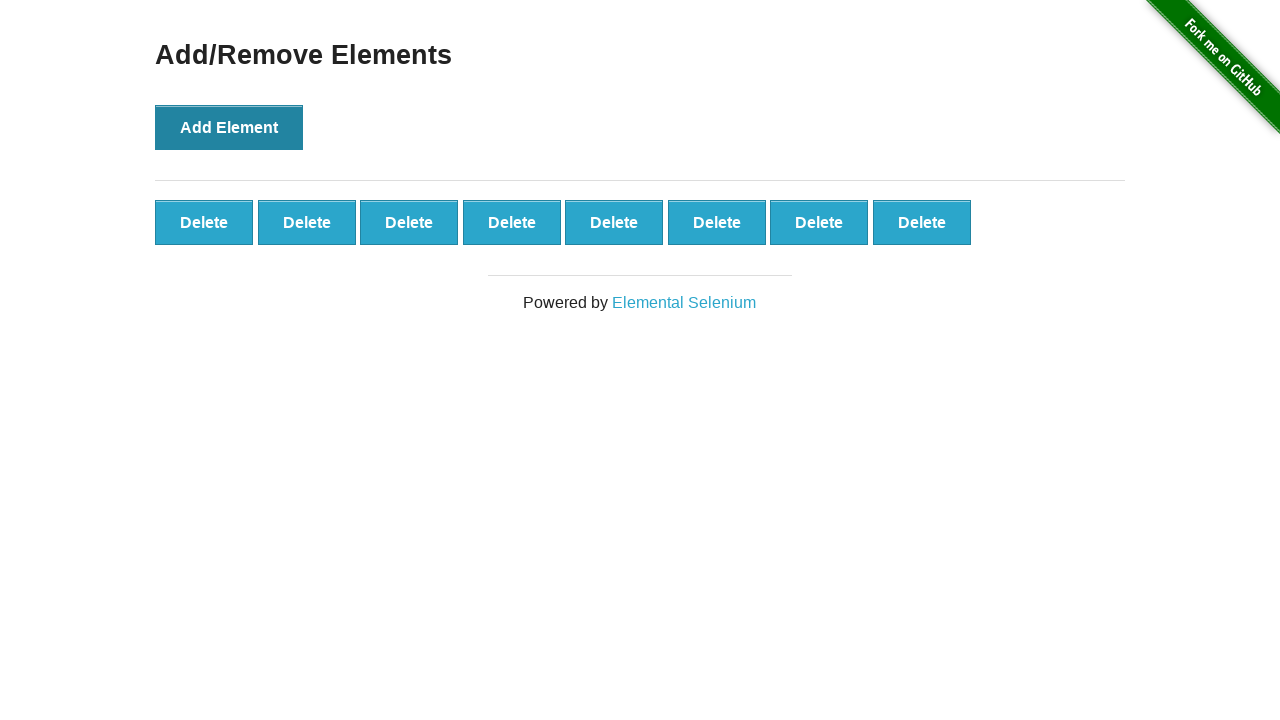

Clicked 'Add Element' button (iteration 9 of 15) at (229, 127) on xpath=//div[@class='example']//button
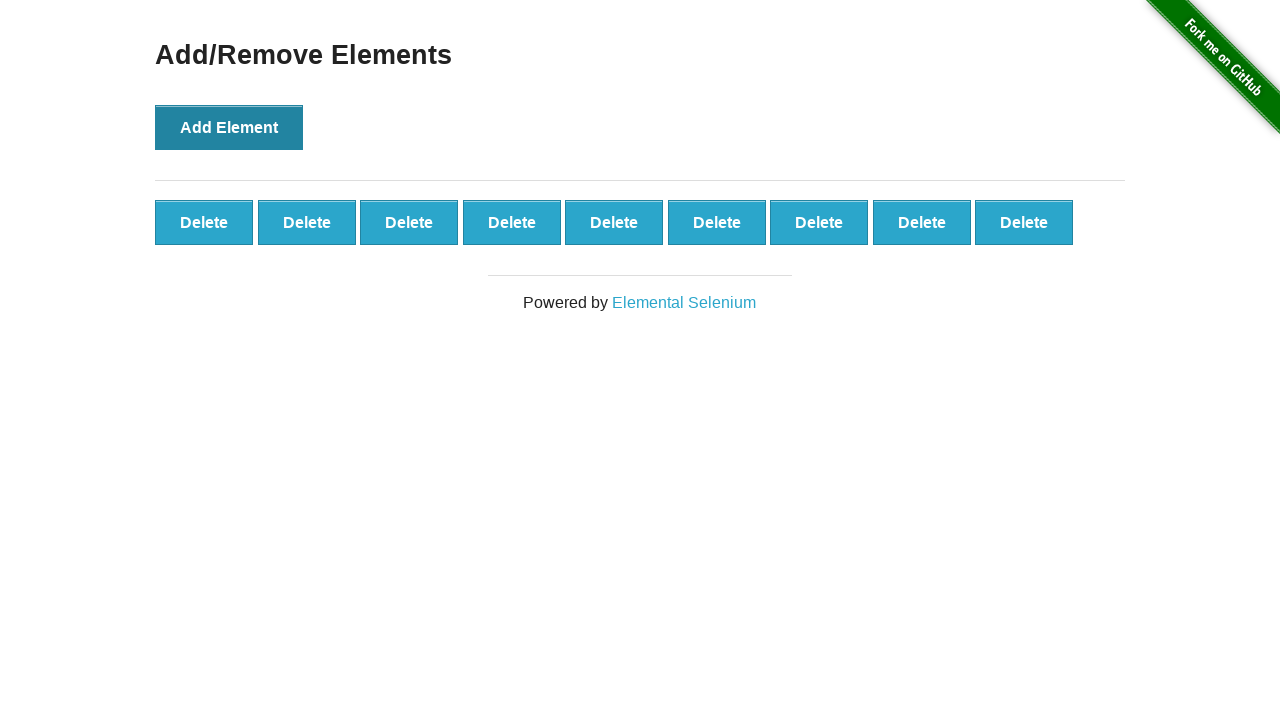

Clicked 'Add Element' button (iteration 10 of 15) at (229, 127) on xpath=//div[@class='example']//button
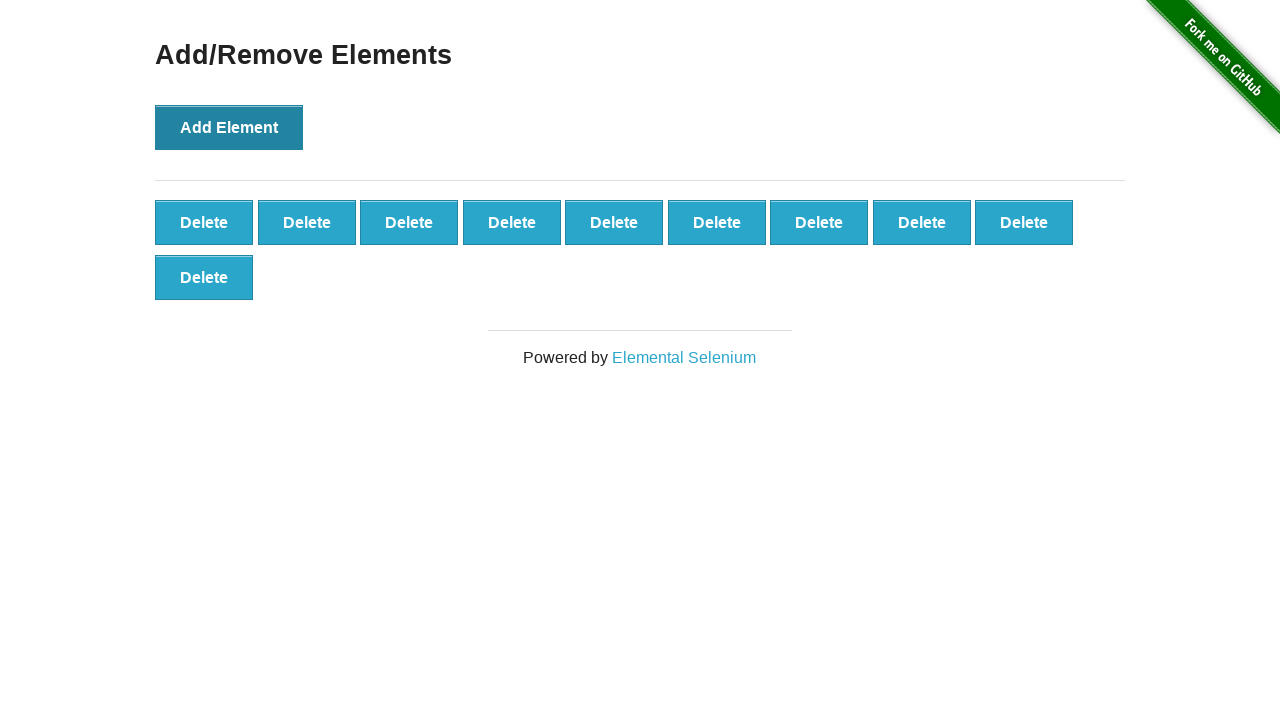

Clicked 'Add Element' button (iteration 11 of 15) at (229, 127) on xpath=//div[@class='example']//button
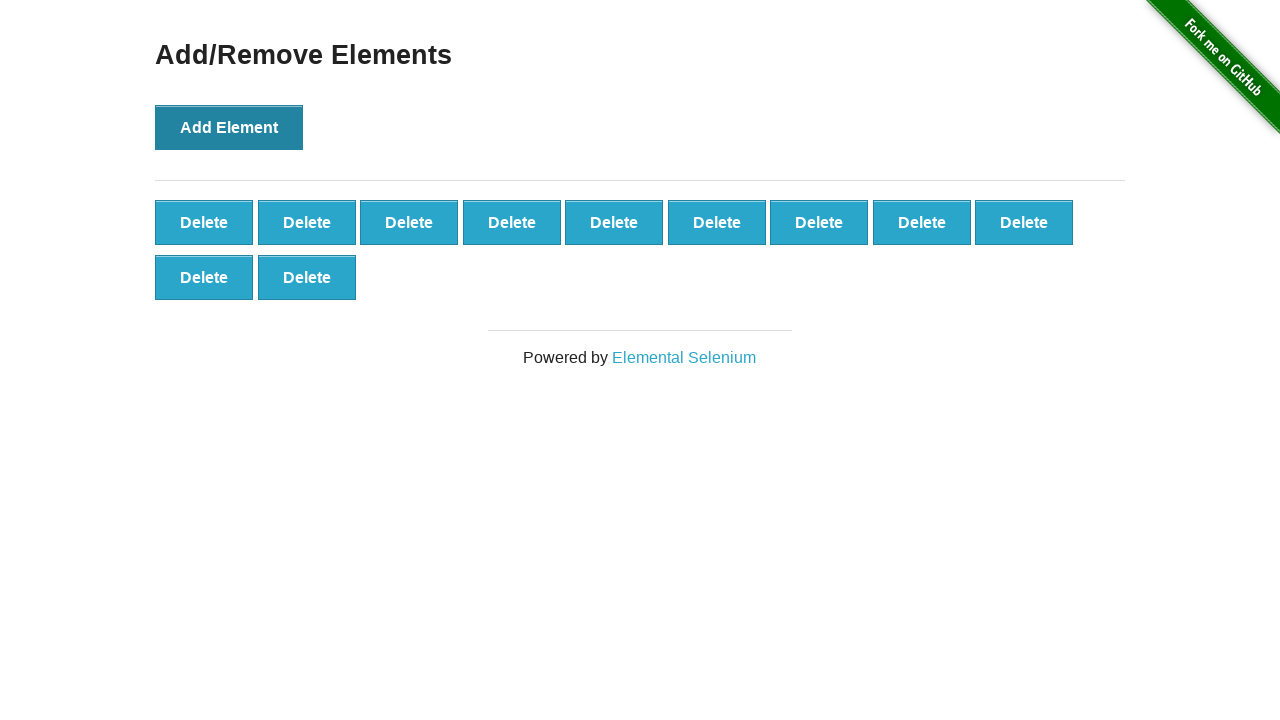

Clicked 'Add Element' button (iteration 12 of 15) at (229, 127) on xpath=//div[@class='example']//button
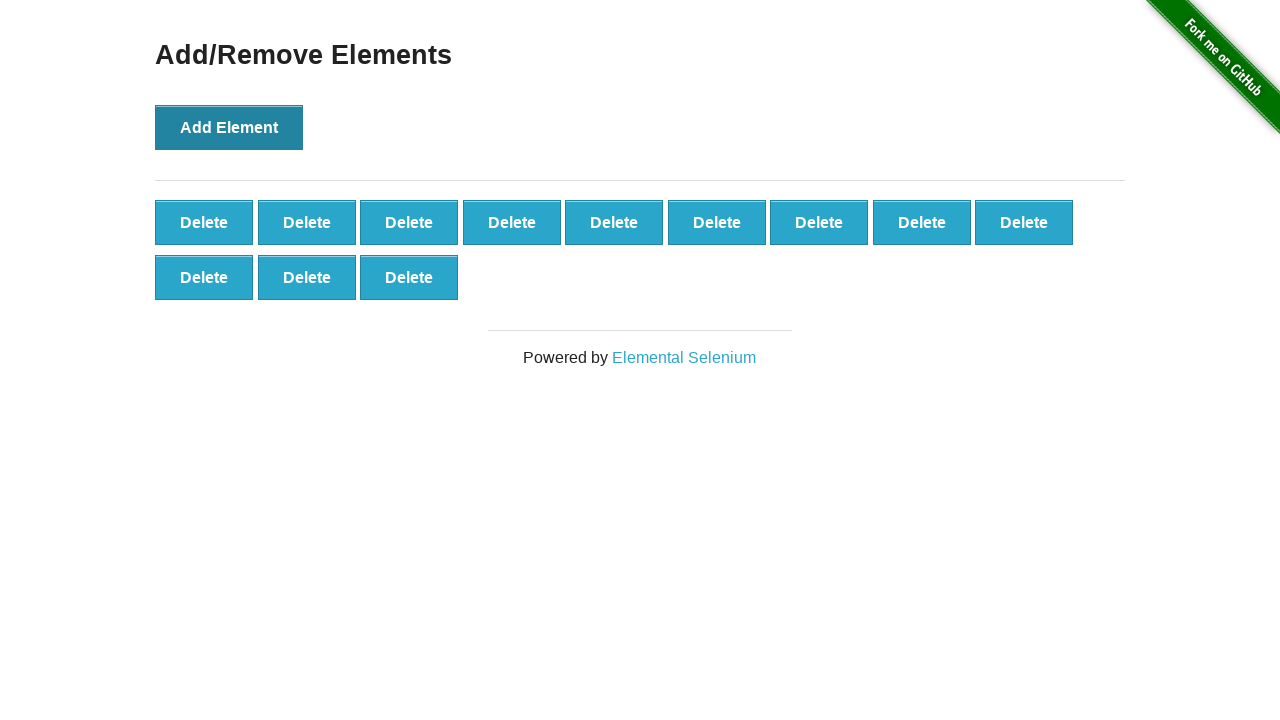

Clicked 'Add Element' button (iteration 13 of 15) at (229, 127) on xpath=//div[@class='example']//button
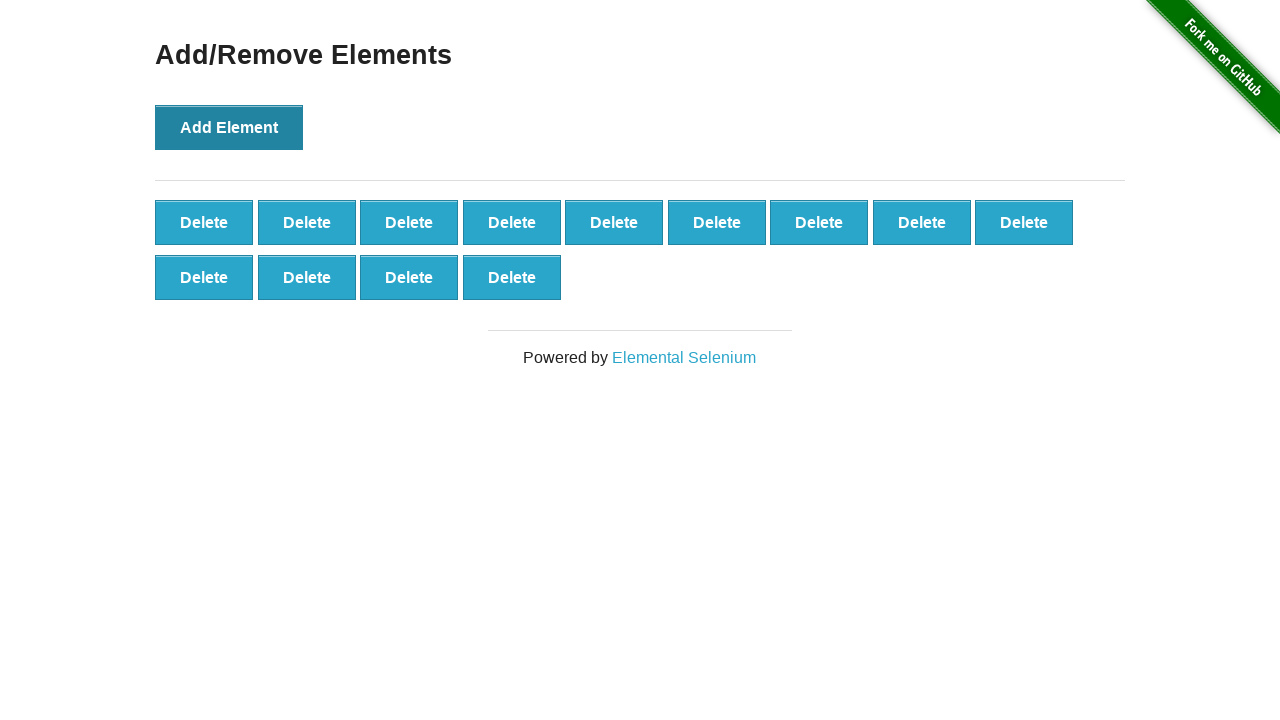

Clicked 'Add Element' button (iteration 14 of 15) at (229, 127) on xpath=//div[@class='example']//button
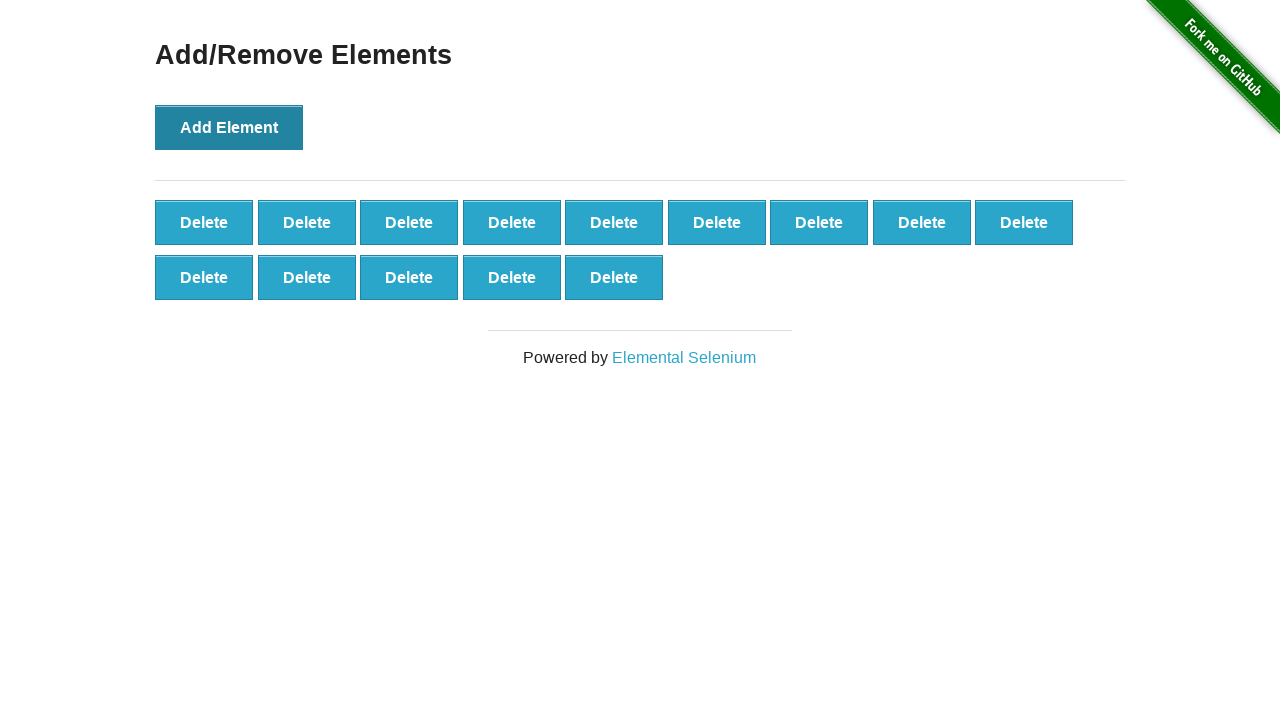

Clicked 'Add Element' button (iteration 15 of 15) at (229, 127) on xpath=//div[@class='example']//button
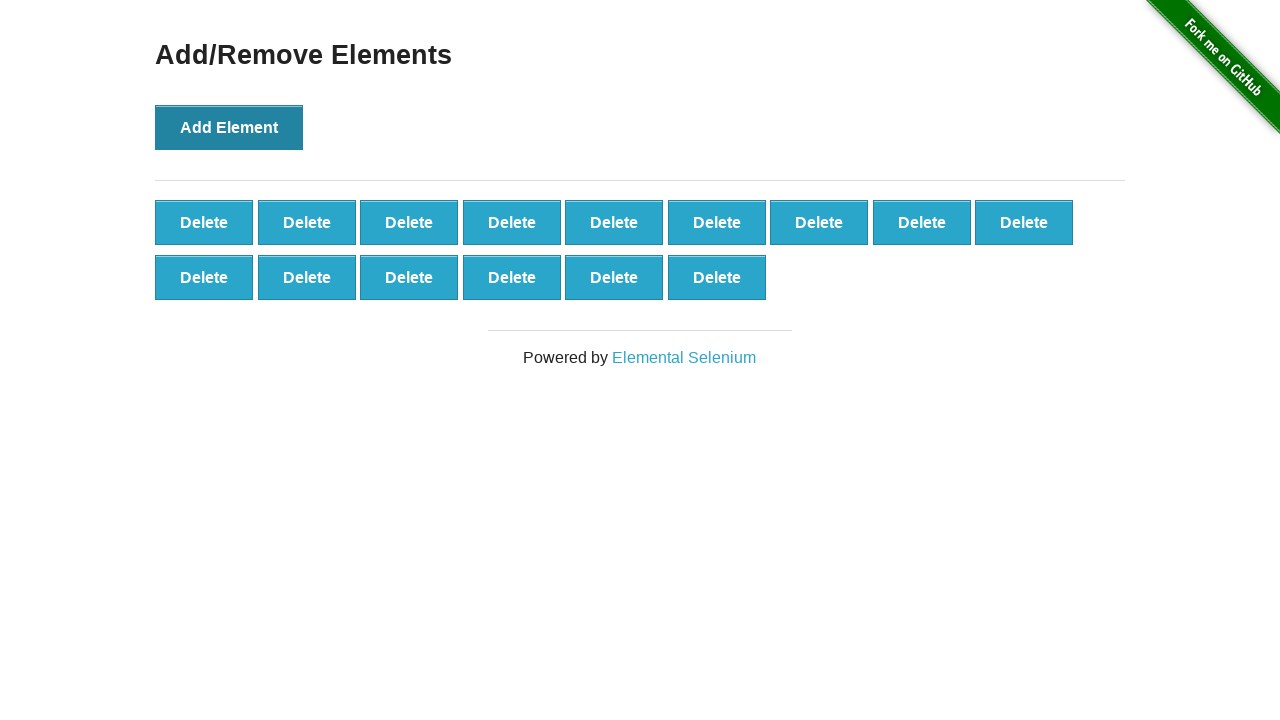

Located all manually added elements
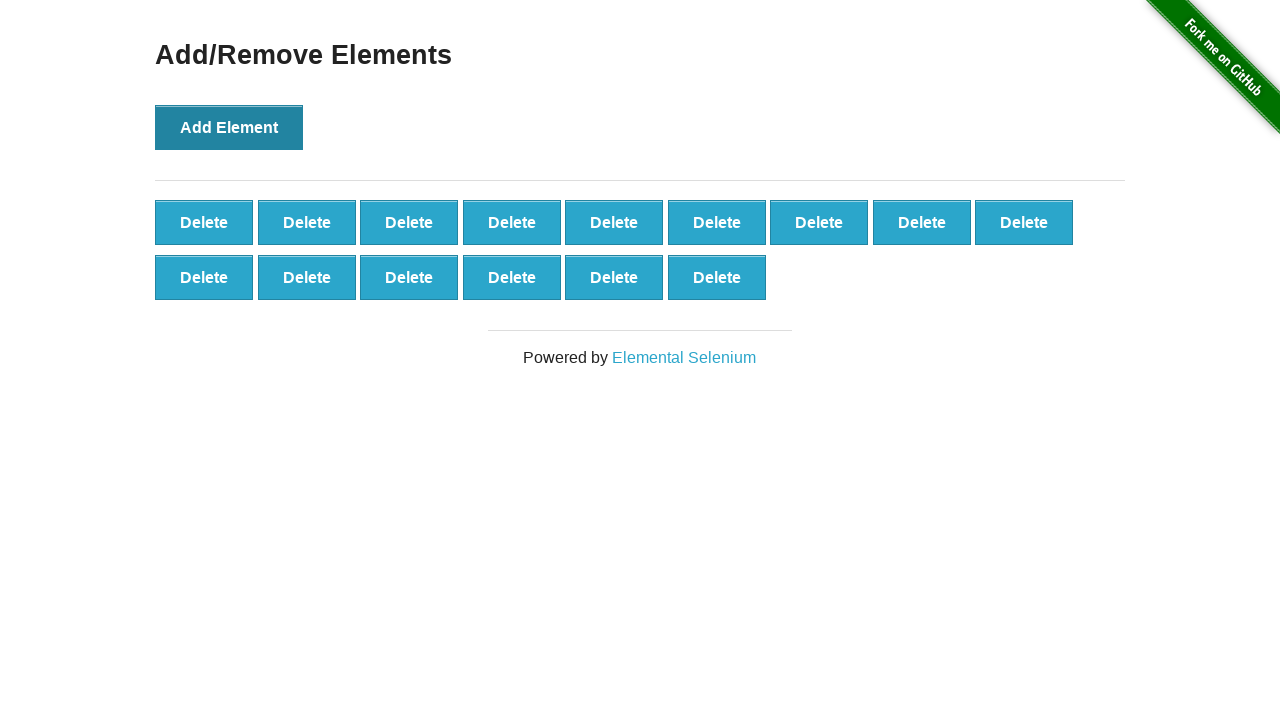

Verified that 15 elements were successfully added
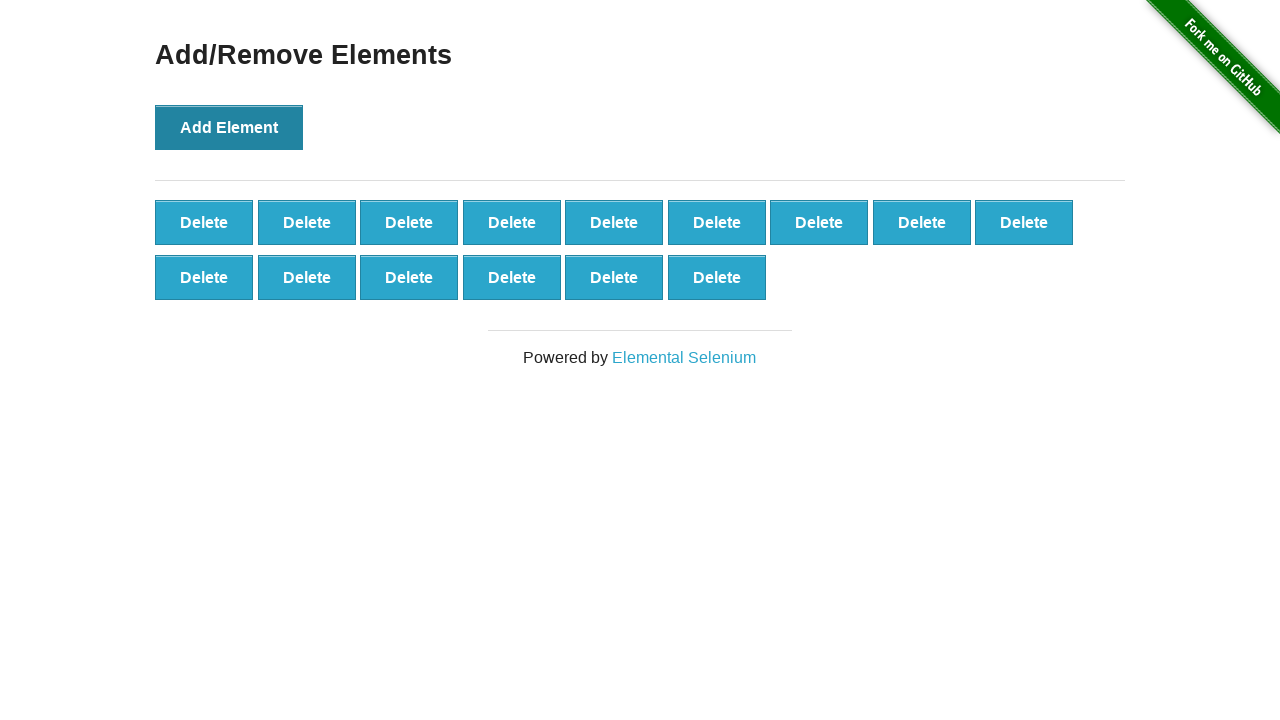

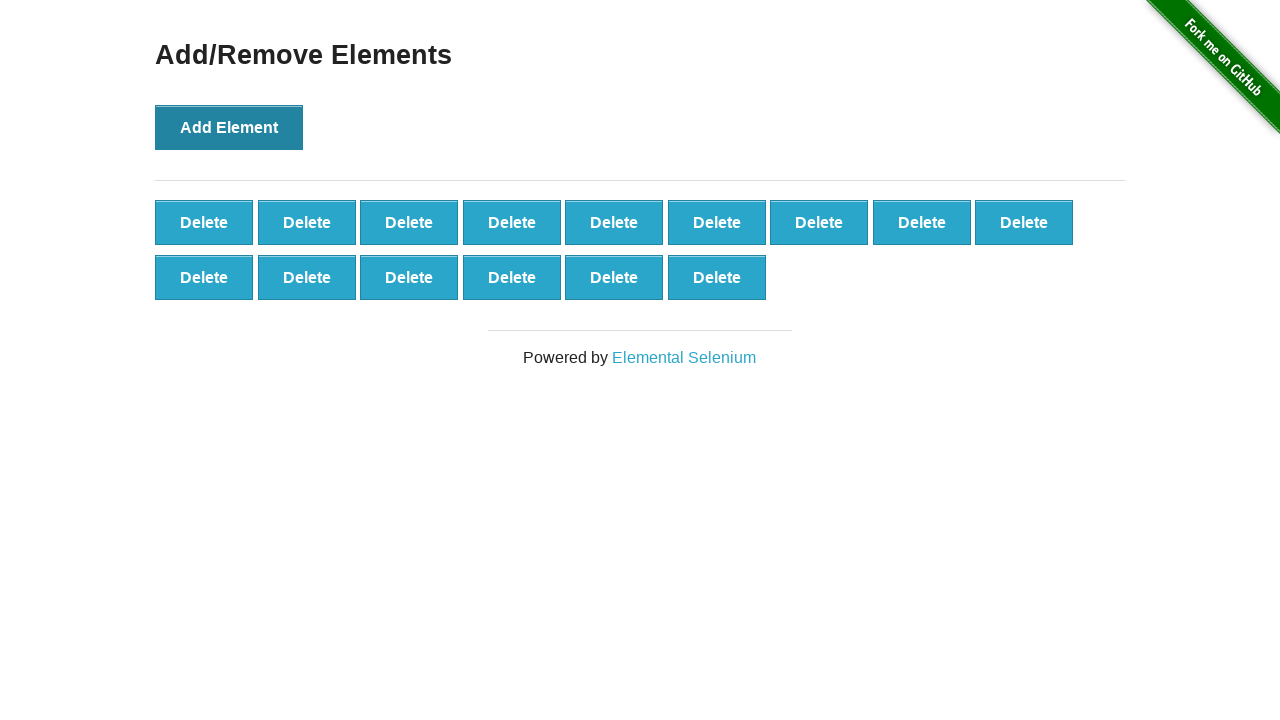